Tests browser back button navigation between filter views

Starting URL: https://demo.playwright.dev/todomvc

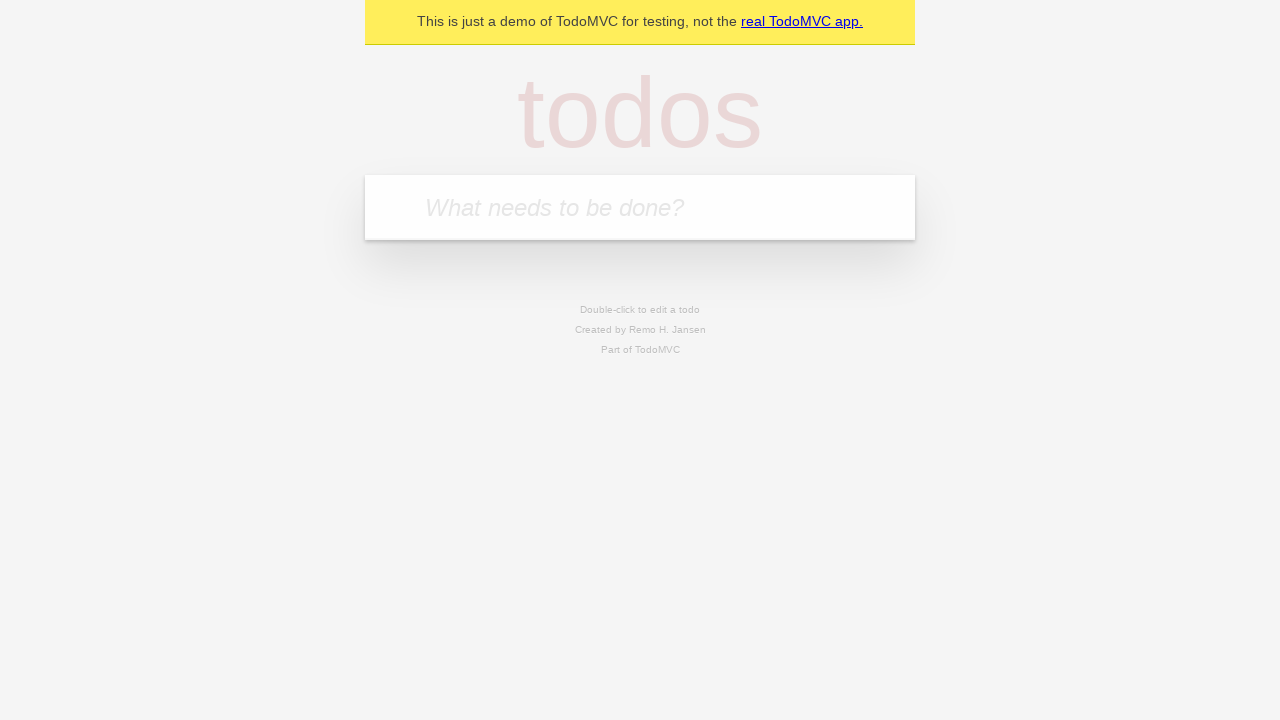

Filled todo input with 'buy some cheese' on internal:attr=[placeholder="What needs to be done?"i]
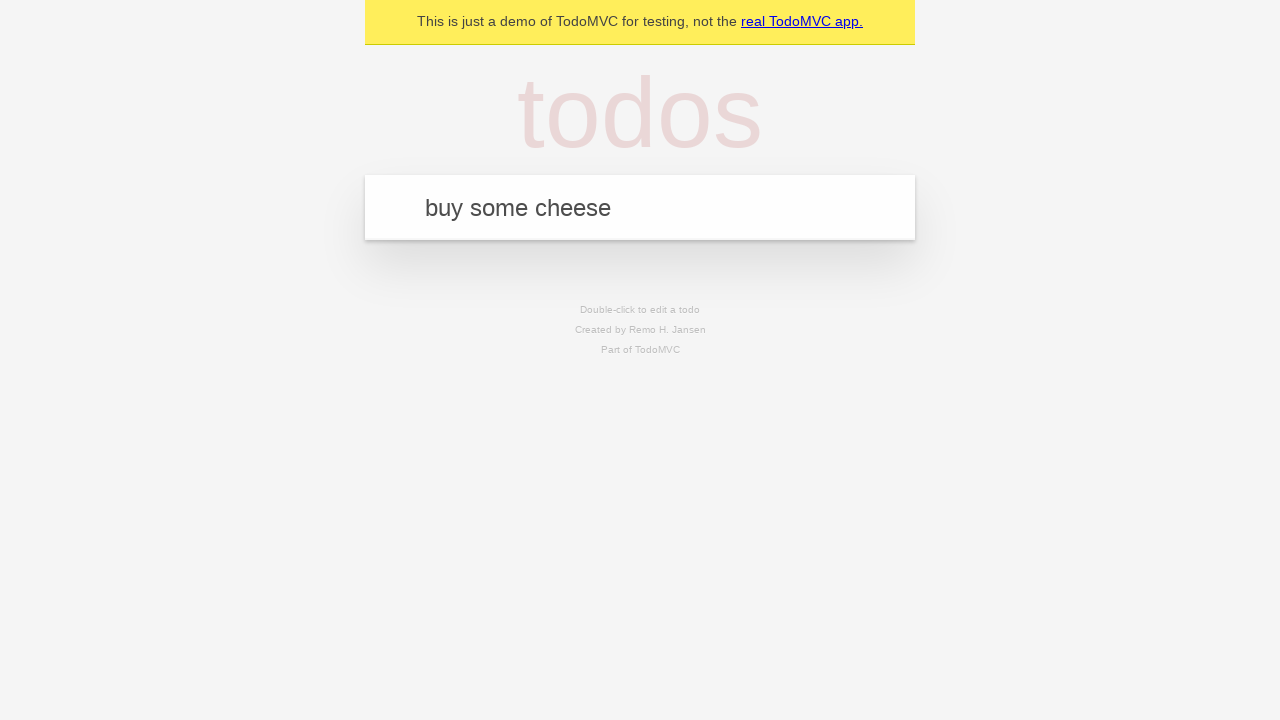

Pressed Enter to create todo 'buy some cheese' on internal:attr=[placeholder="What needs to be done?"i]
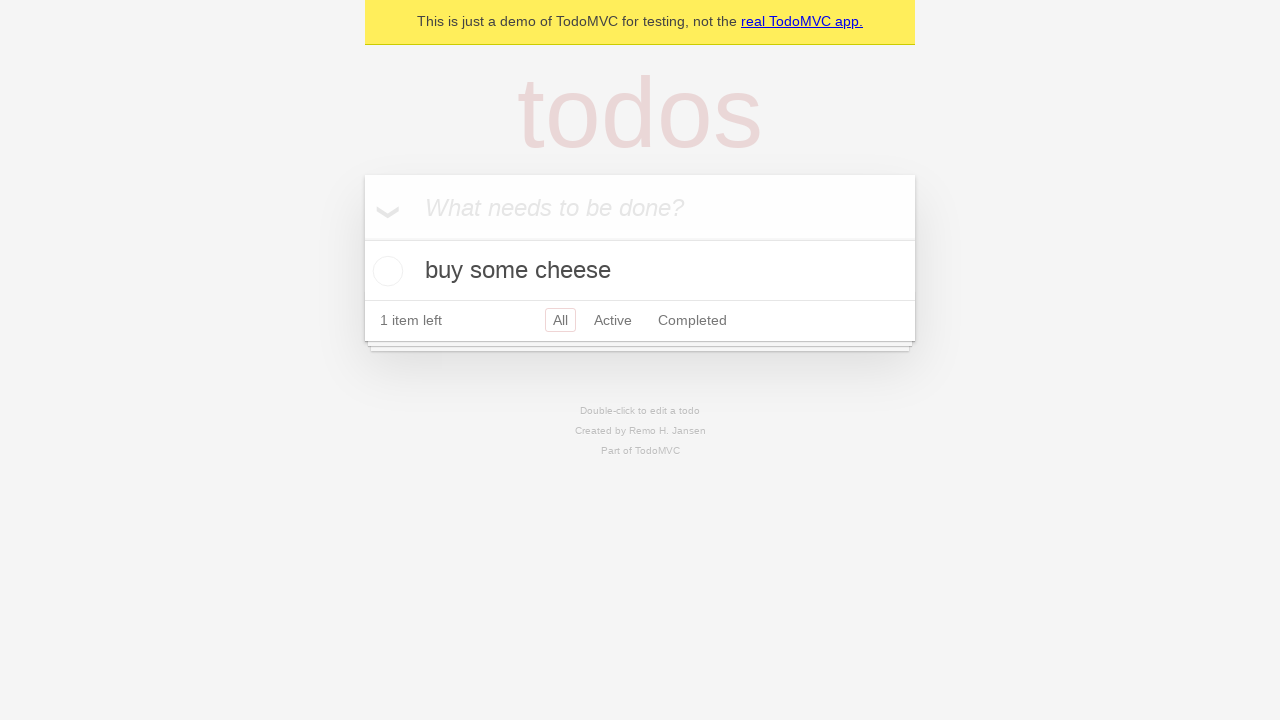

Filled todo input with 'feed the cat' on internal:attr=[placeholder="What needs to be done?"i]
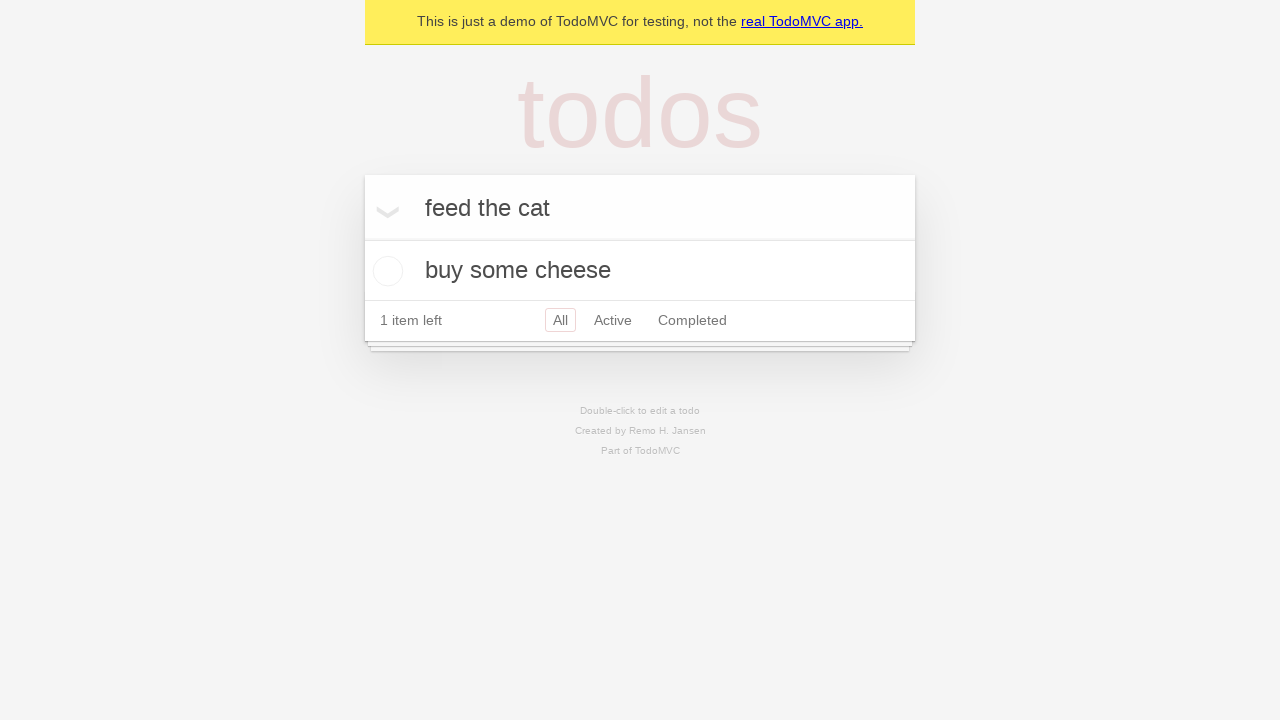

Pressed Enter to create todo 'feed the cat' on internal:attr=[placeholder="What needs to be done?"i]
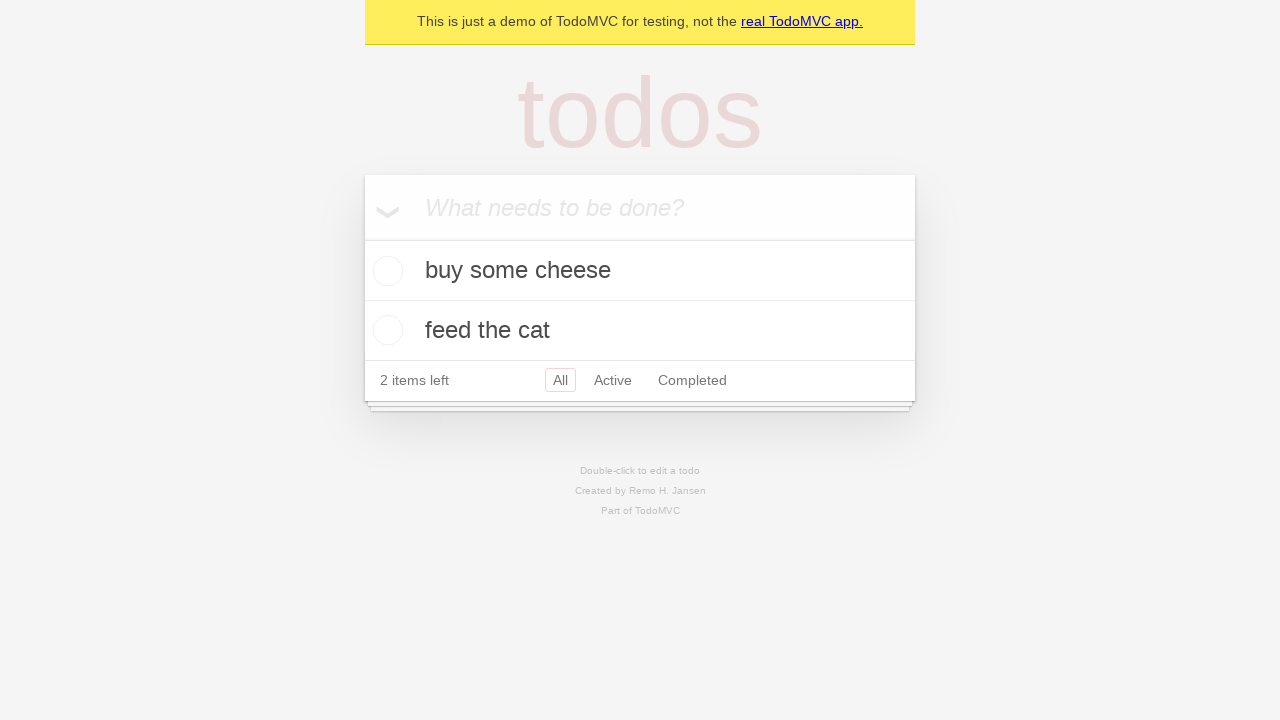

Filled todo input with 'book a doctors appointment' on internal:attr=[placeholder="What needs to be done?"i]
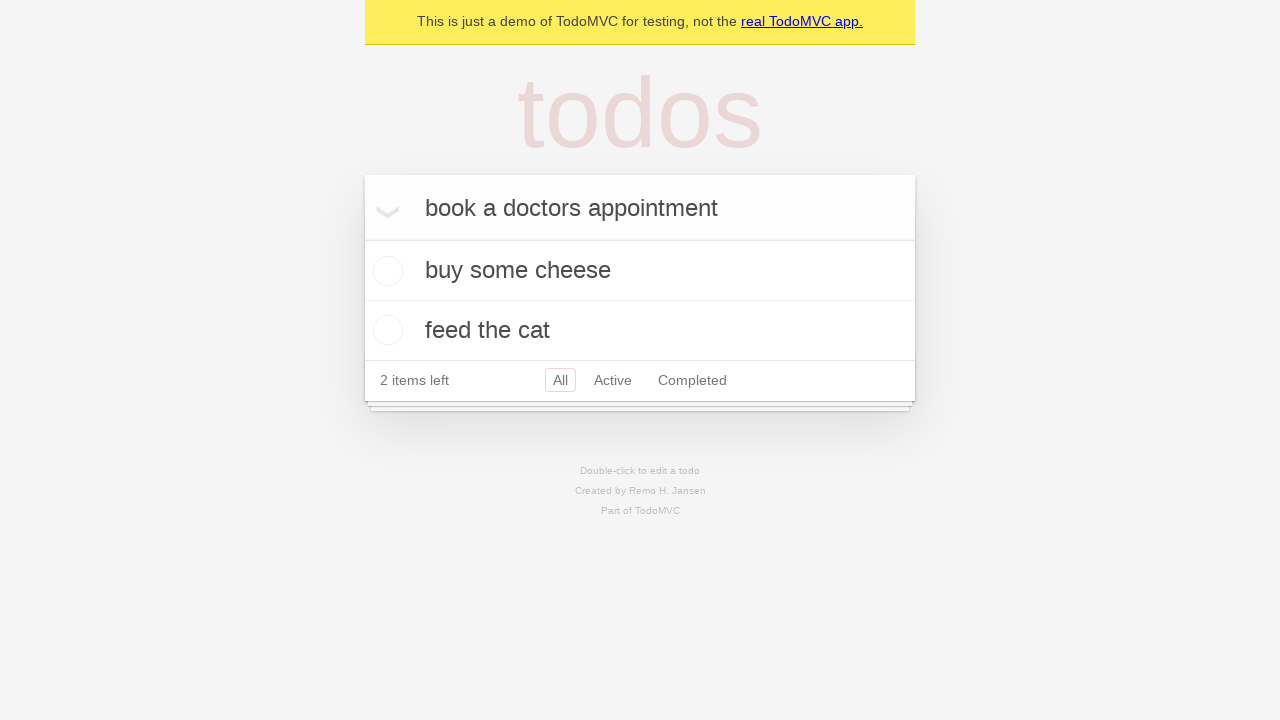

Pressed Enter to create todo 'book a doctors appointment' on internal:attr=[placeholder="What needs to be done?"i]
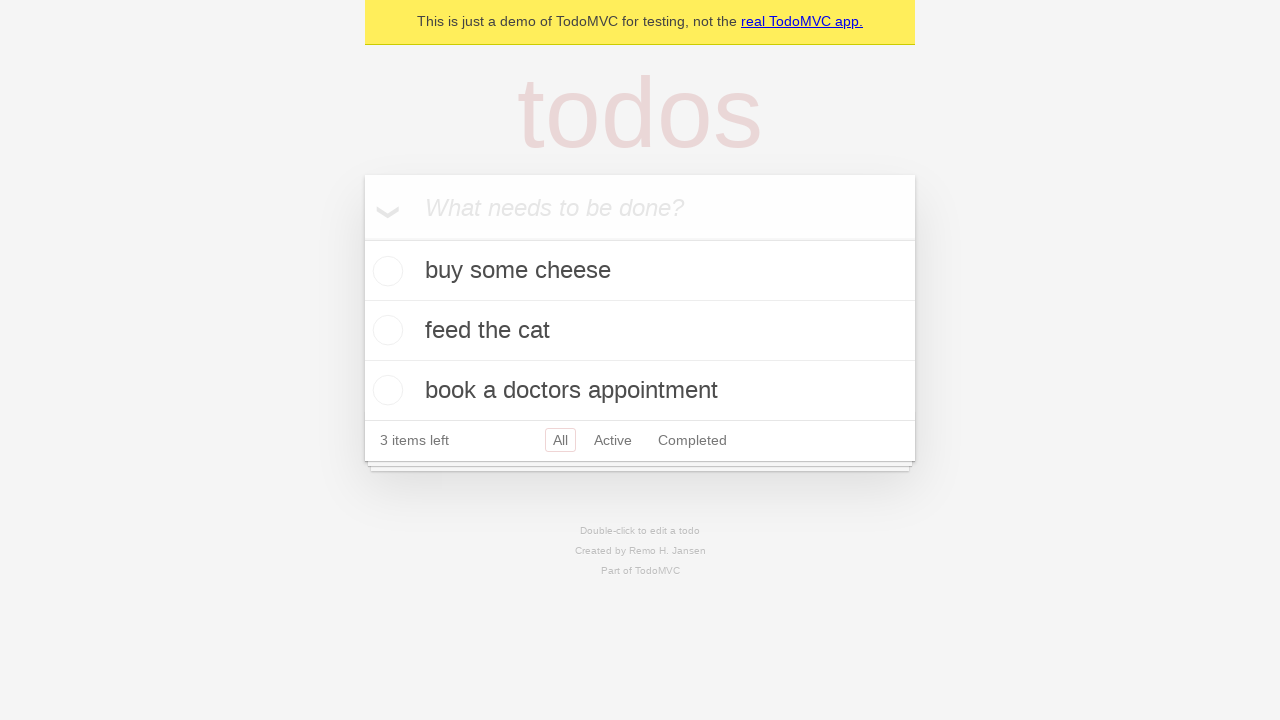

Waited for all 3 todos to be created
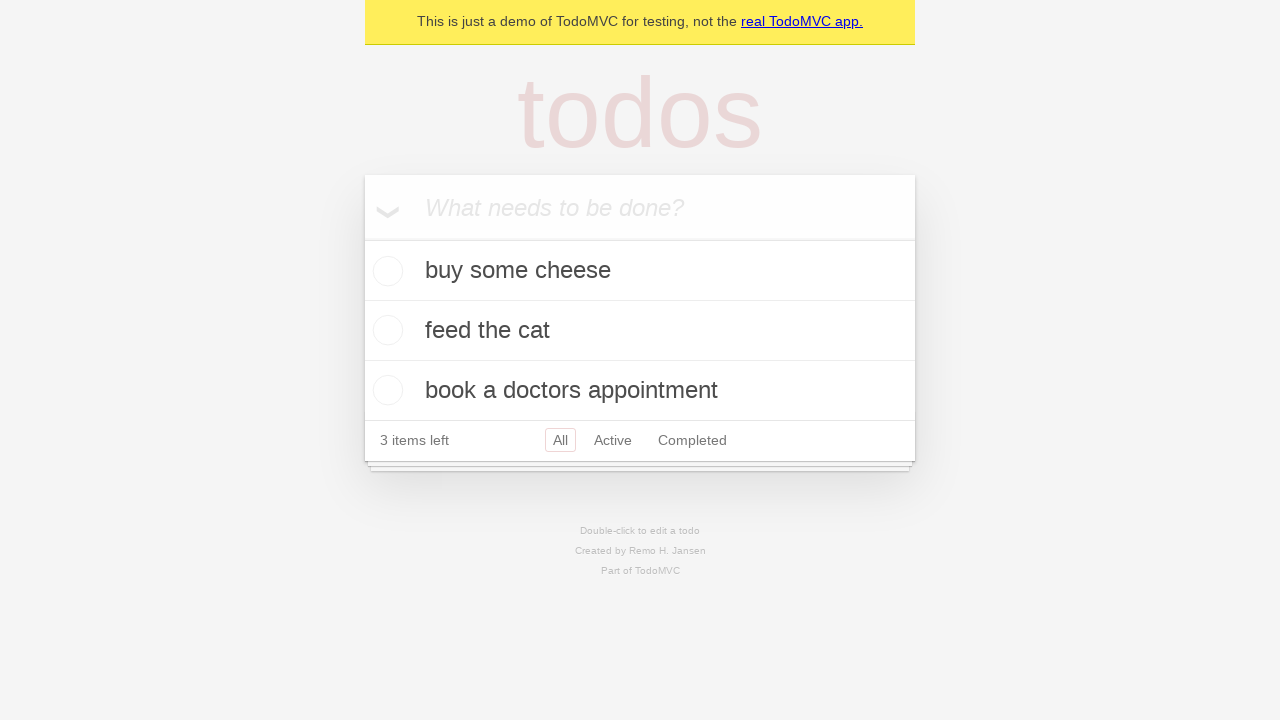

Checked the second todo item checkbox at (385, 330) on internal:testid=[data-testid="todo-item"s] >> nth=1 >> internal:role=checkbox
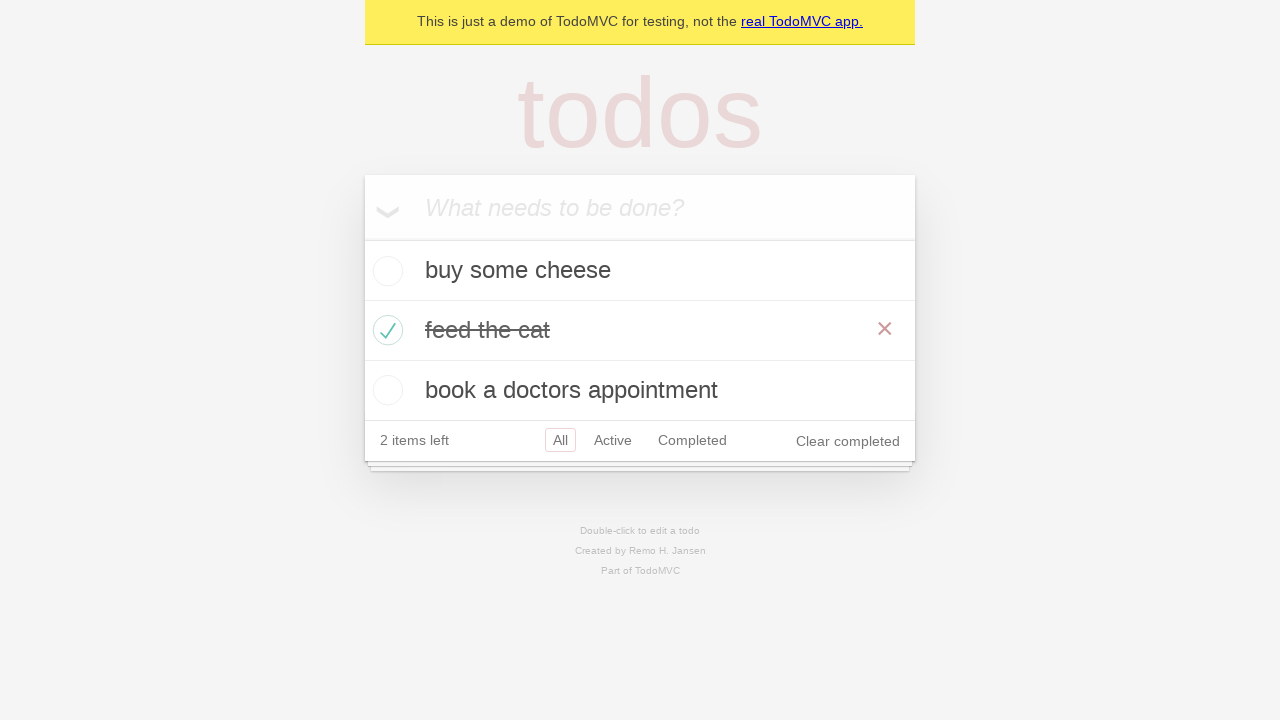

Clicked 'All' filter link at (560, 440) on internal:role=link[name="All"i]
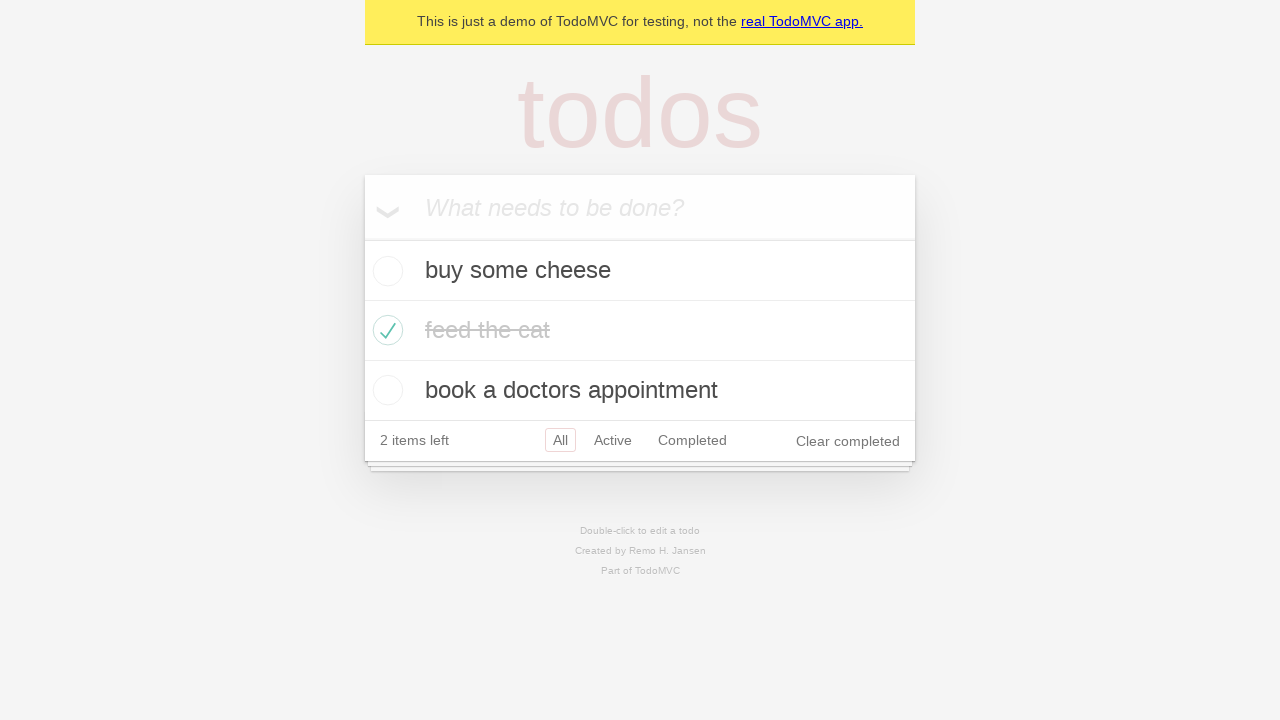

Clicked 'Active' filter link at (613, 440) on internal:role=link[name="Active"i]
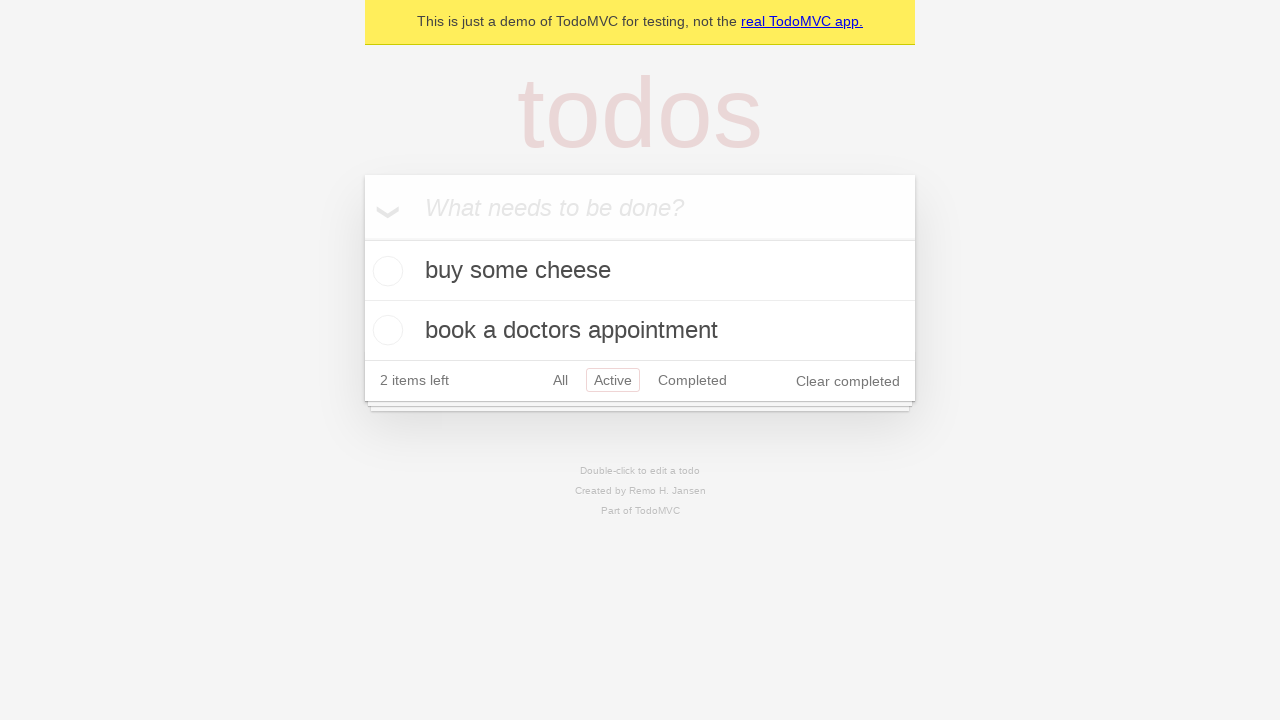

Clicked 'Completed' filter link at (692, 380) on internal:role=link[name="Completed"i]
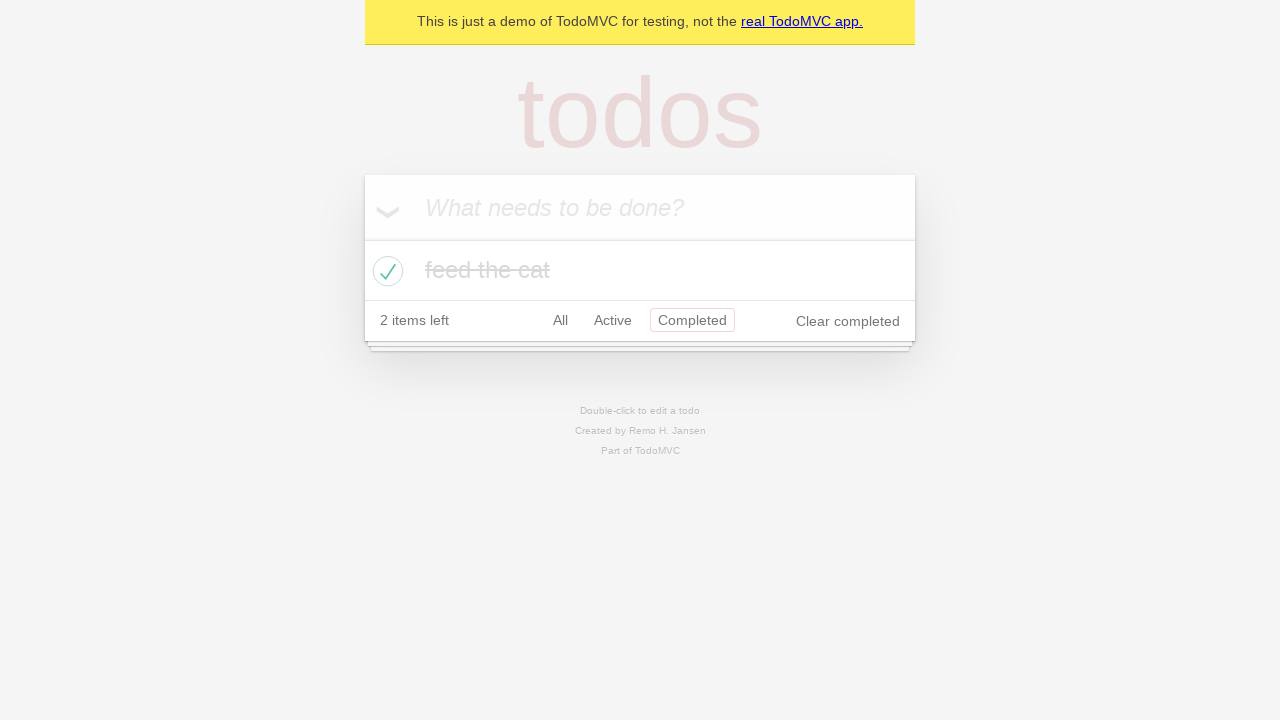

Navigated back to 'Active' filter view
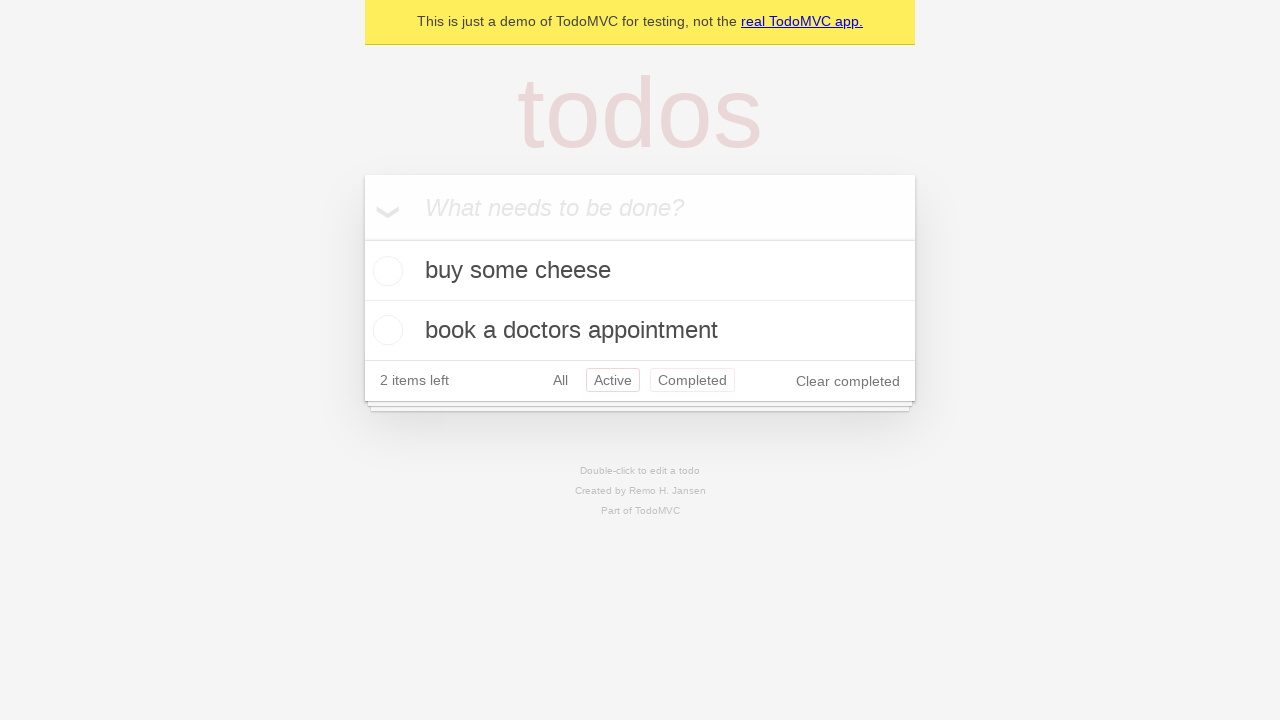

Navigated back to 'All' filter view
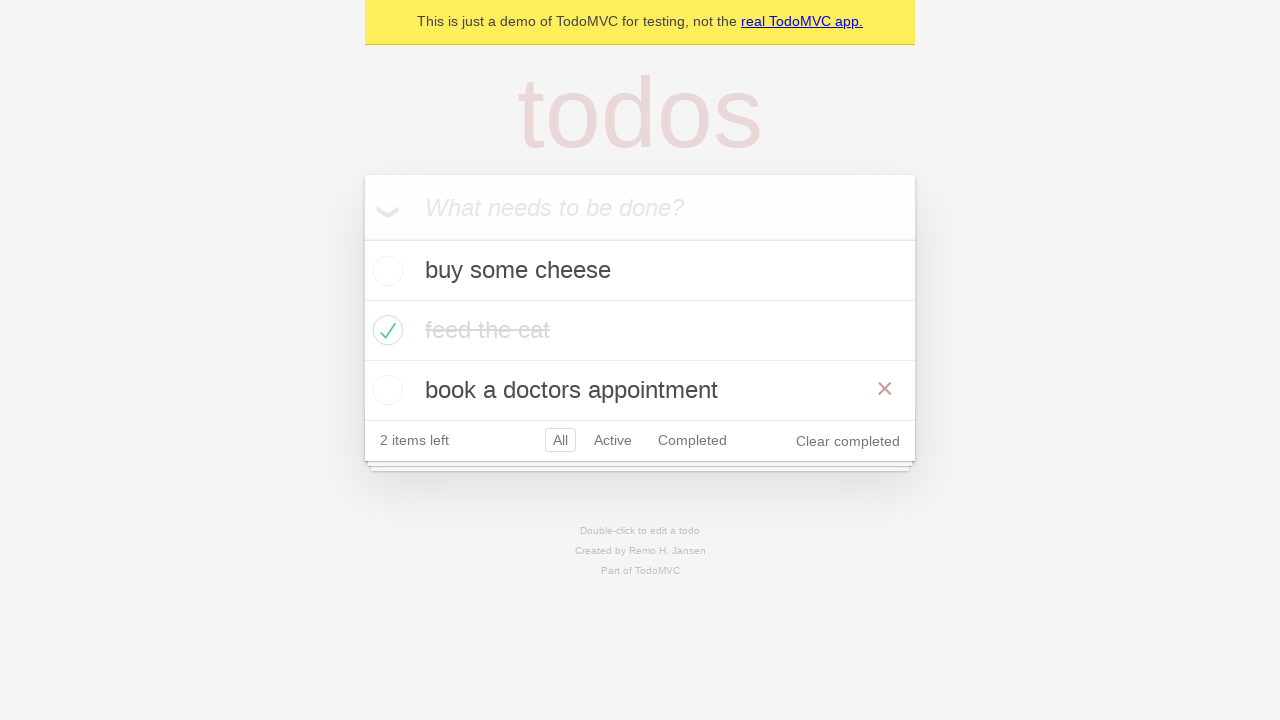

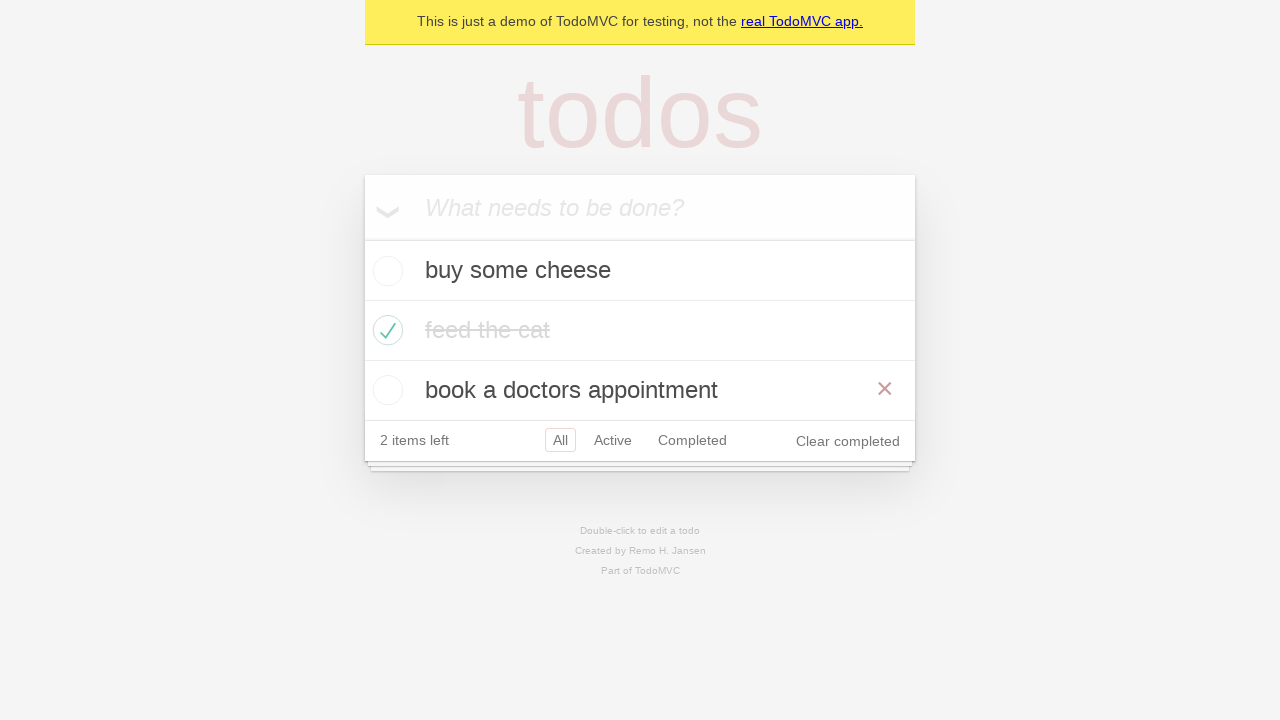